Fills out a Google Form with property listing data including address, monthly rent price, and a link to the property listing, then submits the form.

Starting URL: https://docs.google.com/forms/d/e/1FAIpQLSdbm7IggqaNt3Xb3UbdfRot8O-64-OZtdu8Fex11RSAJ3MPww/viewform?usp=header

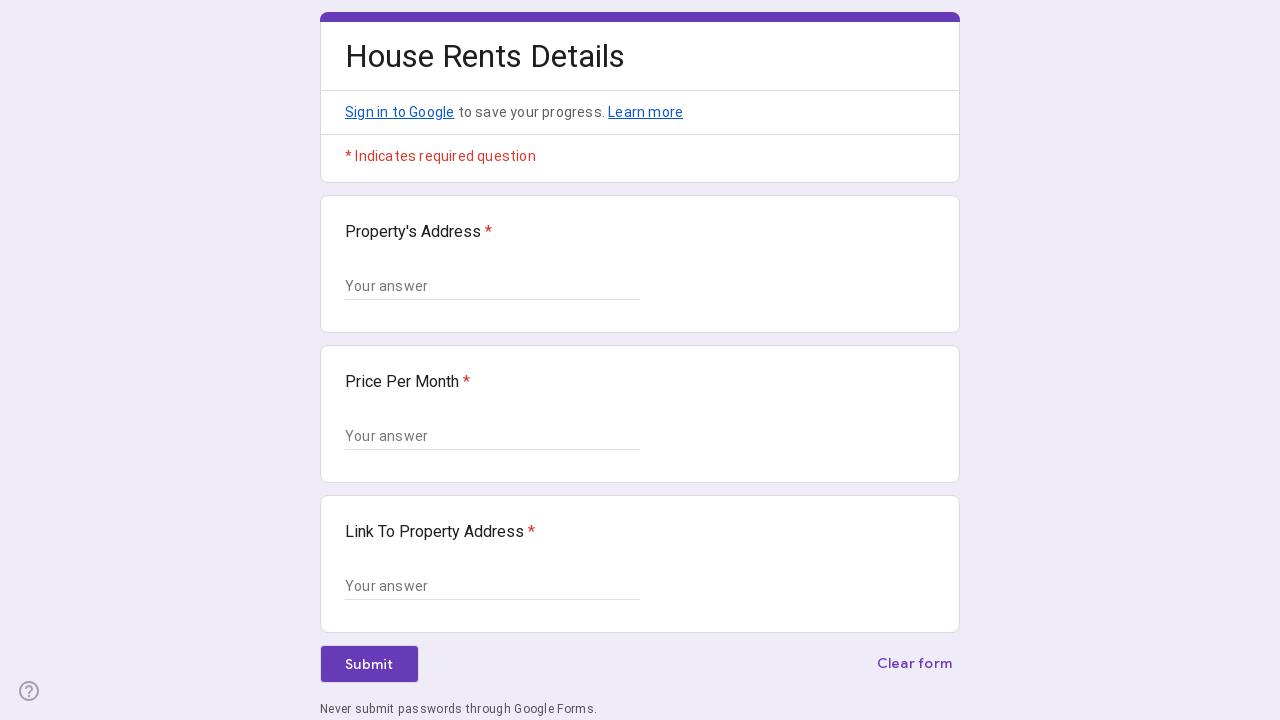

Waited for text input fields to load
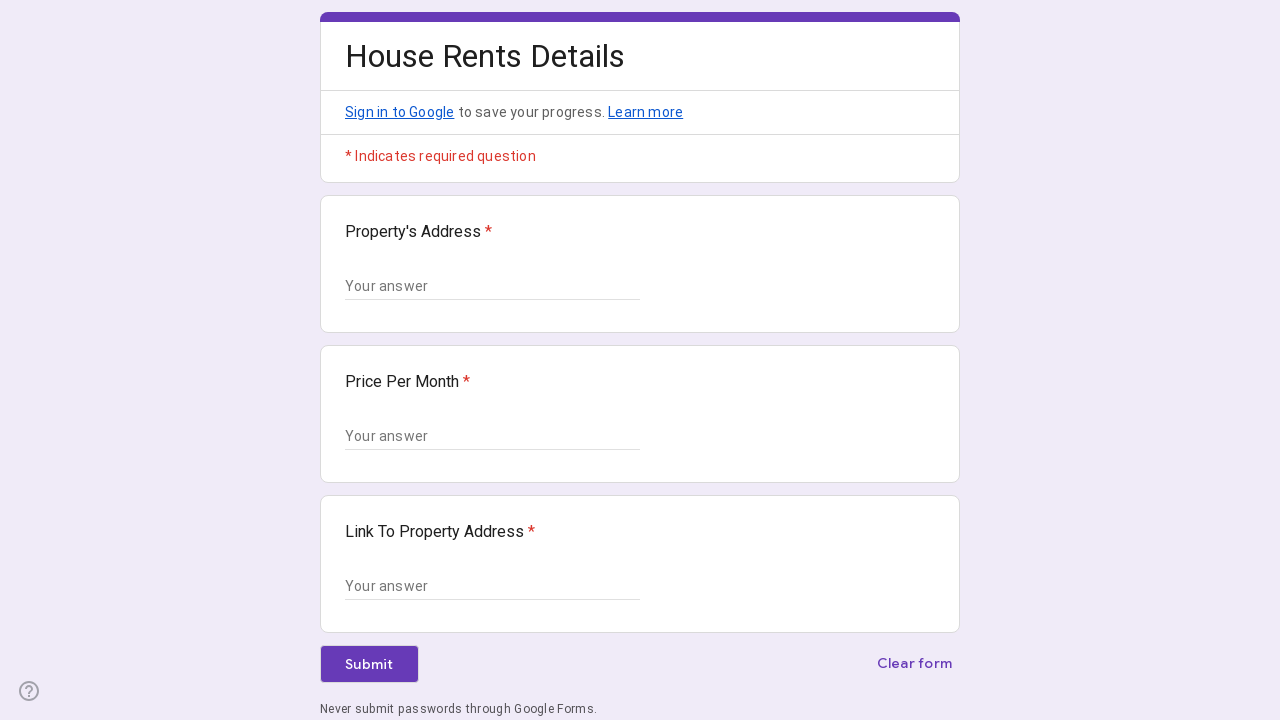

Filled property address field with '742 Evergreen Terrace, Springfield, IL 62704' on xpath=//*[@id="mG61Hd"]/div[2]/div/div[2]/div[1]/div/div/div[2]/div/div[1]/div/d
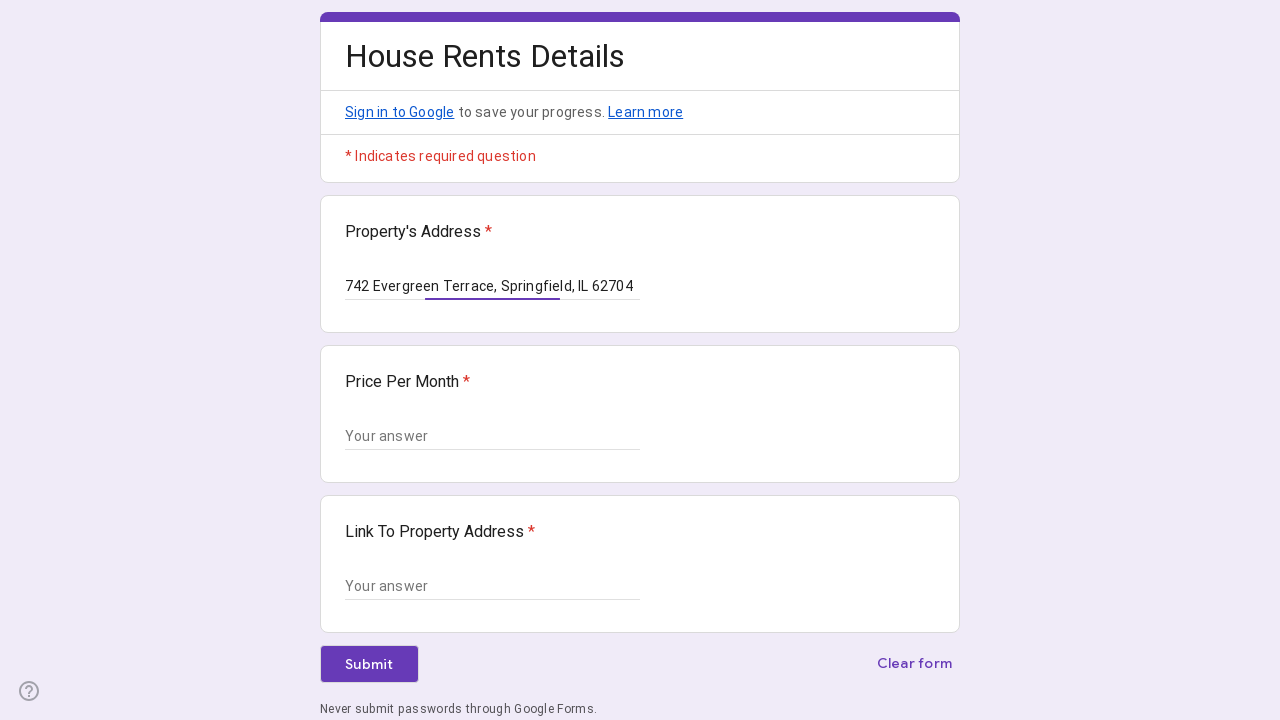

Filled monthly rent price field with '$1850' on xpath=//*[@id="mG61Hd"]/div[2]/div/div[2]/div[2]/div/div/div[2]/div/div[1]/div/d
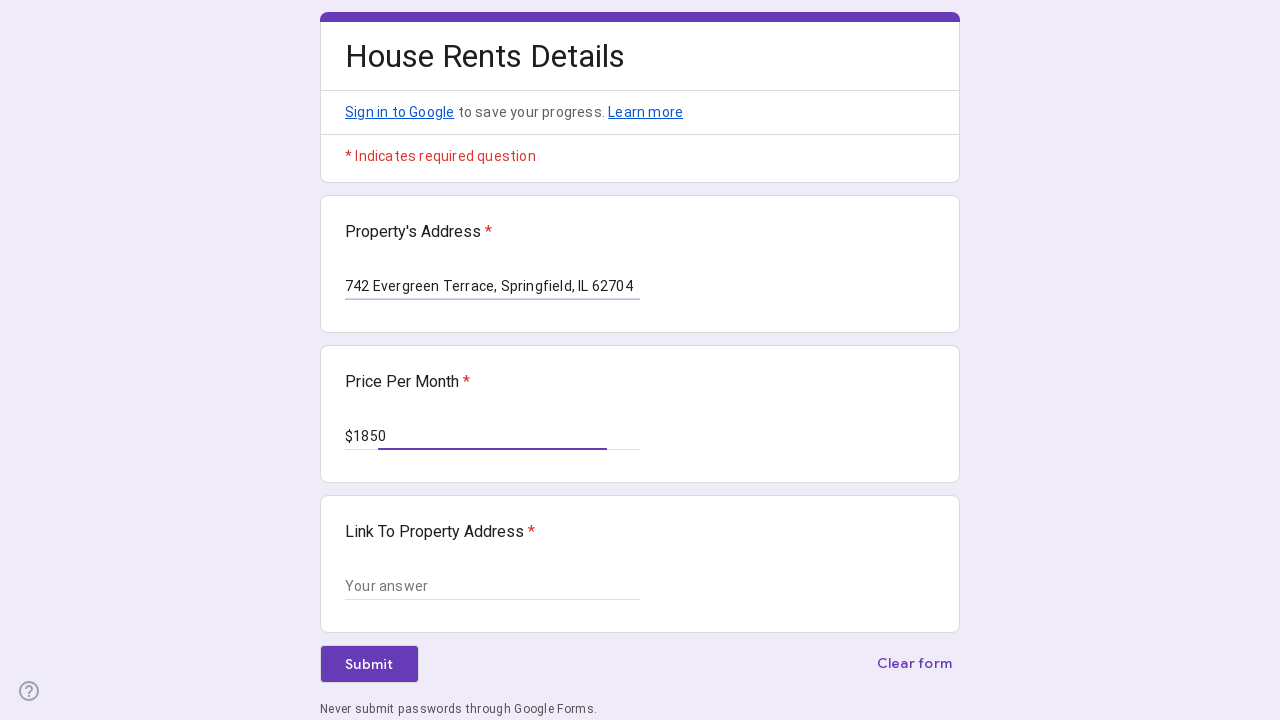

Filled property listing link field with 'https://www.zillow.com/homedetails/742-evergreen-terrace' on xpath=//*[@id="mG61Hd"]/div[2]/div/div[2]/div[3]/div/div/div[2]/div/div[1]/div/d
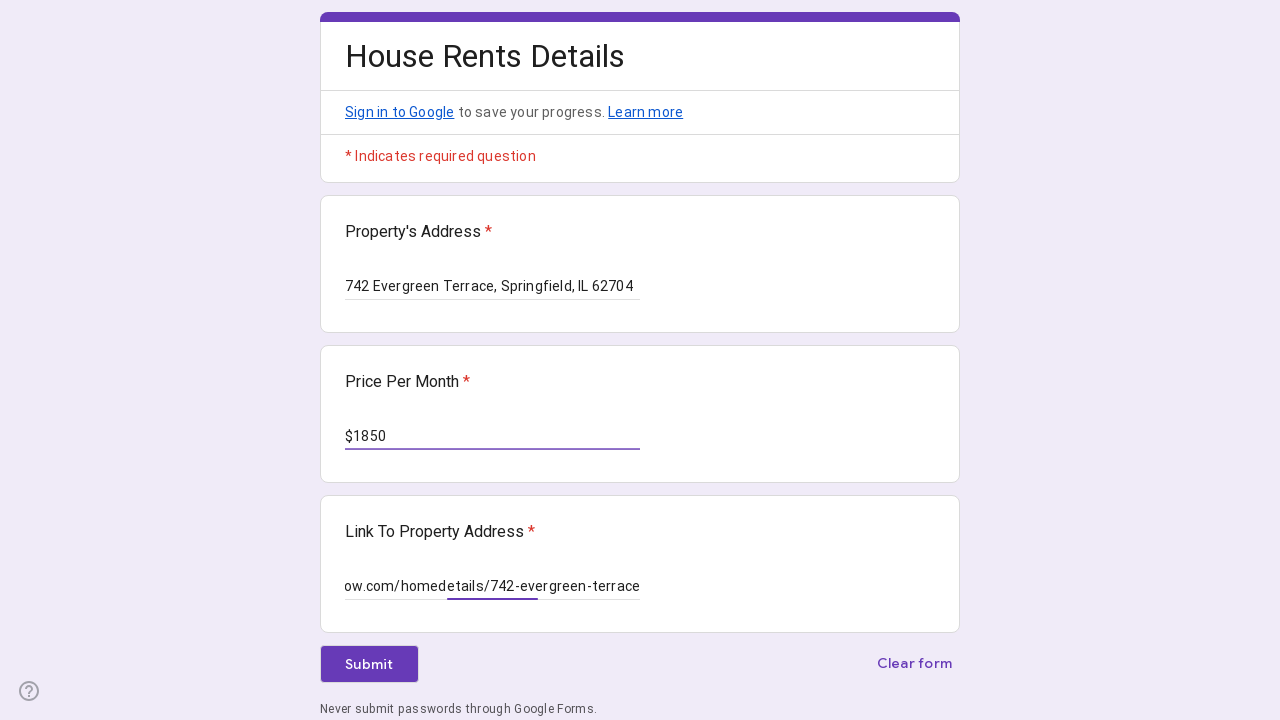

Clicked submit button to submit the property listing form at (369, 664) on div[aria-label="Submit"]
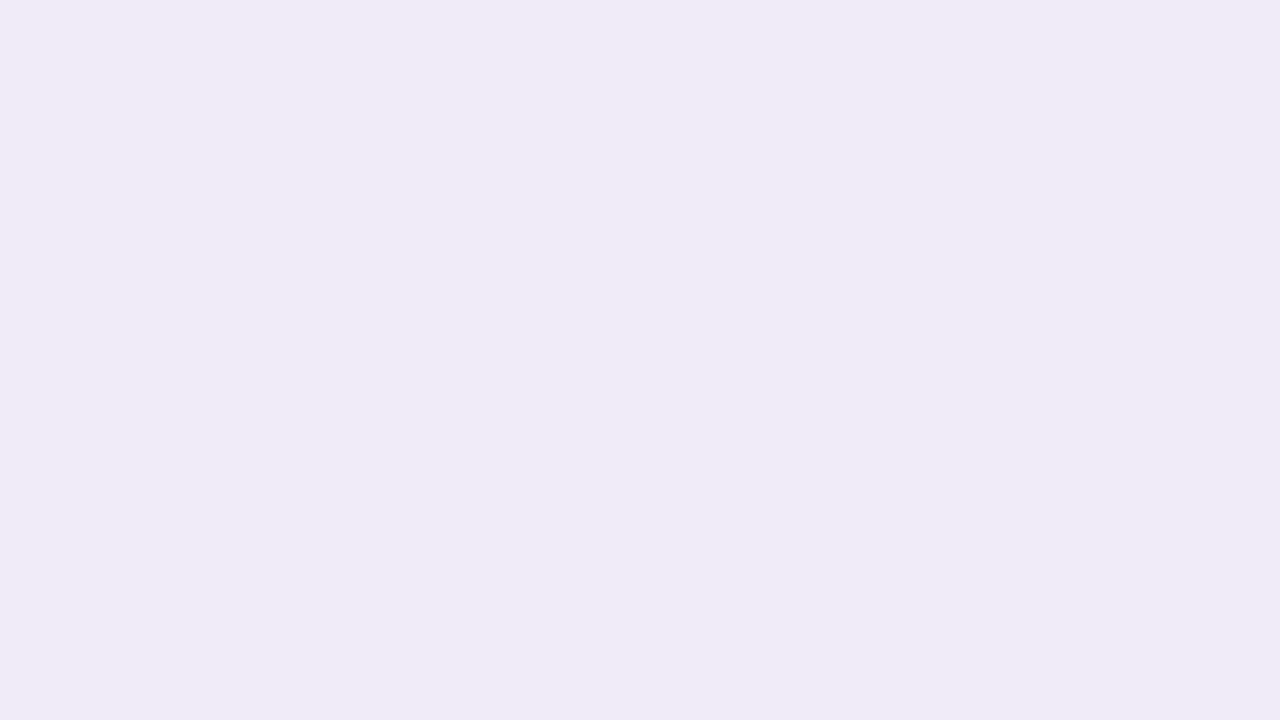

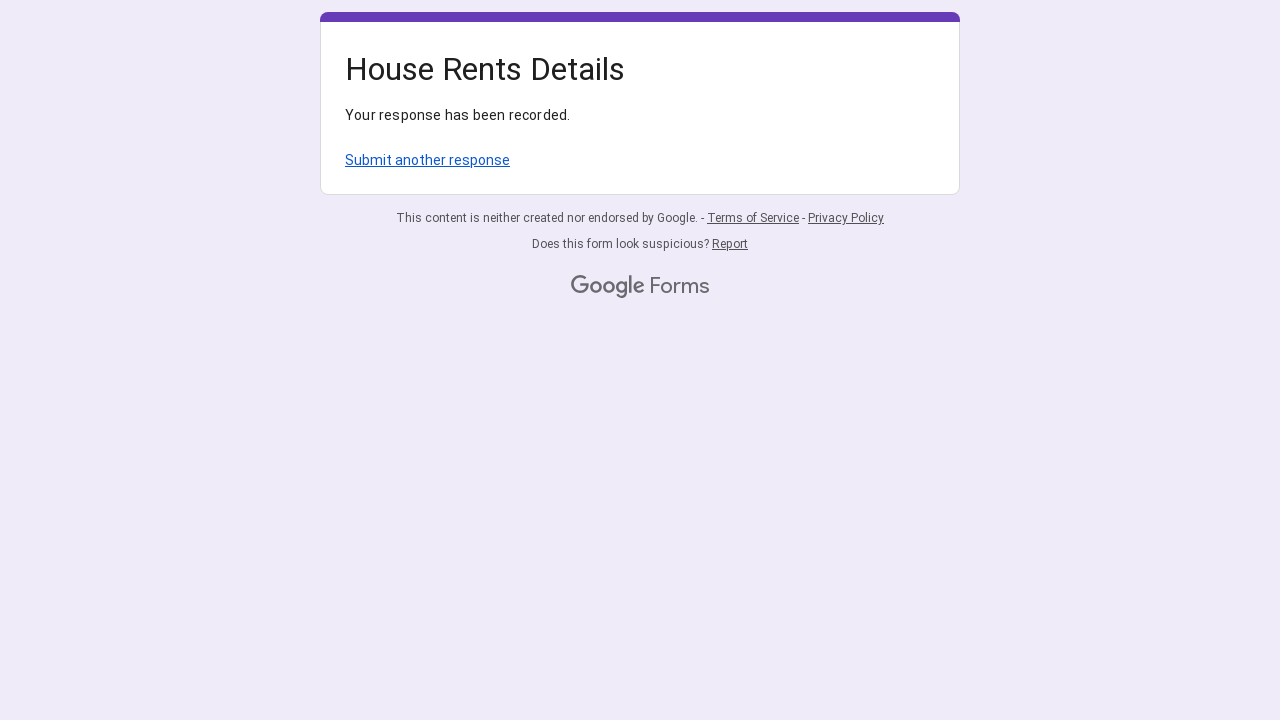